Tests form filling functionality by entering personal information (name, address, city, country, job position, company) into a data types form, leaving some fields empty (zip code, email, phone), and submitting the form.

Starting URL: https://bonigarcia.dev/selenium-webdriver-java/data-types.html

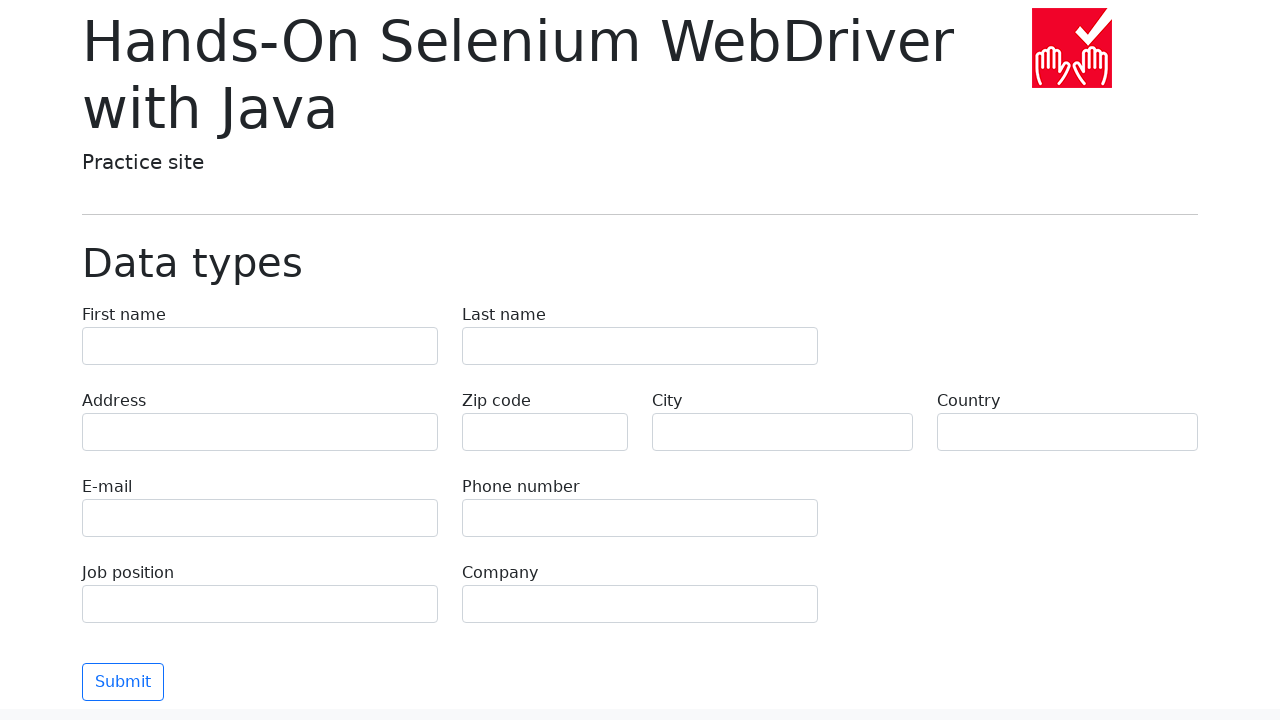

Filled first name field with 'Иван' on input[name='first-name']
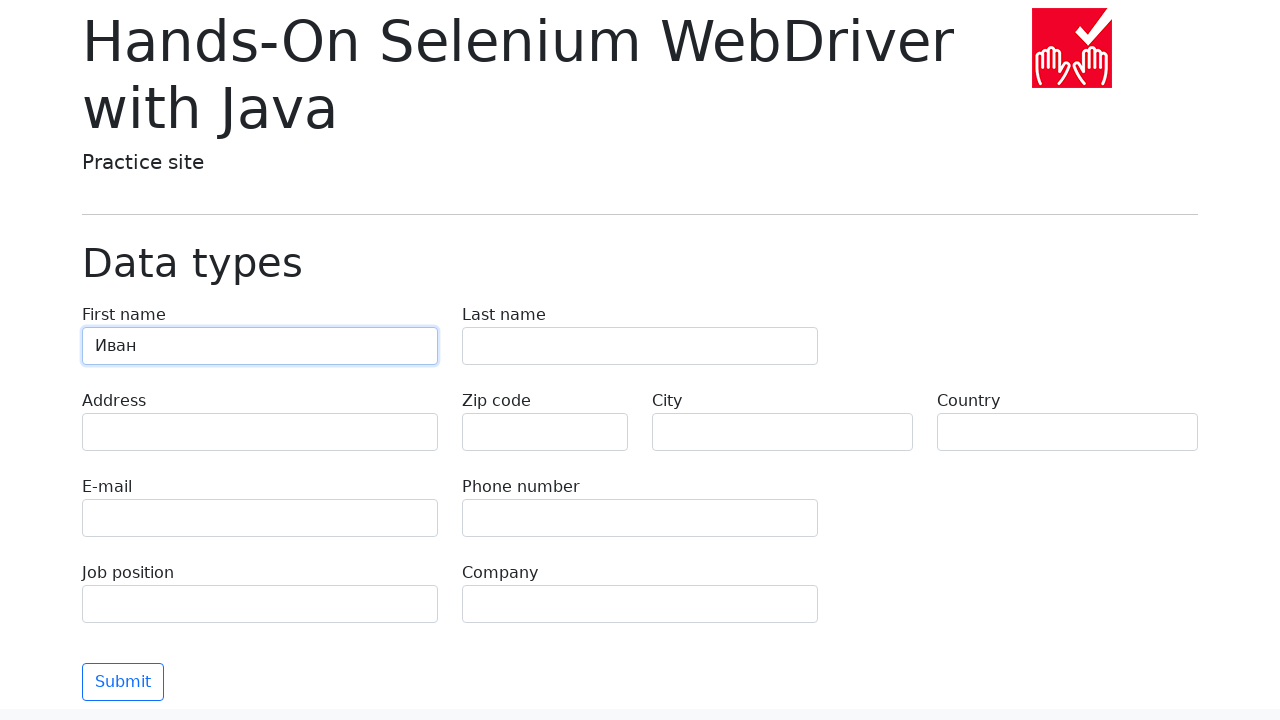

Filled last name field with 'Петров' on input[name='last-name']
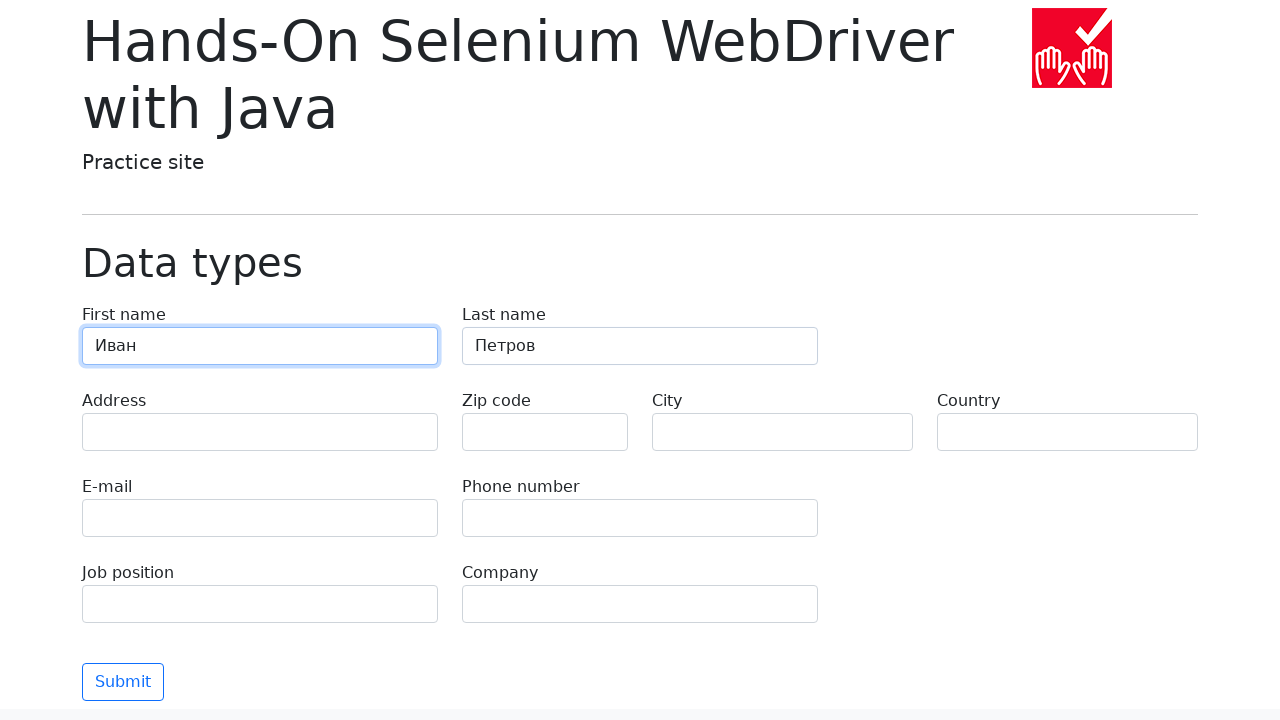

Filled address field with 'Ленина, 55-3' on input[name='address']
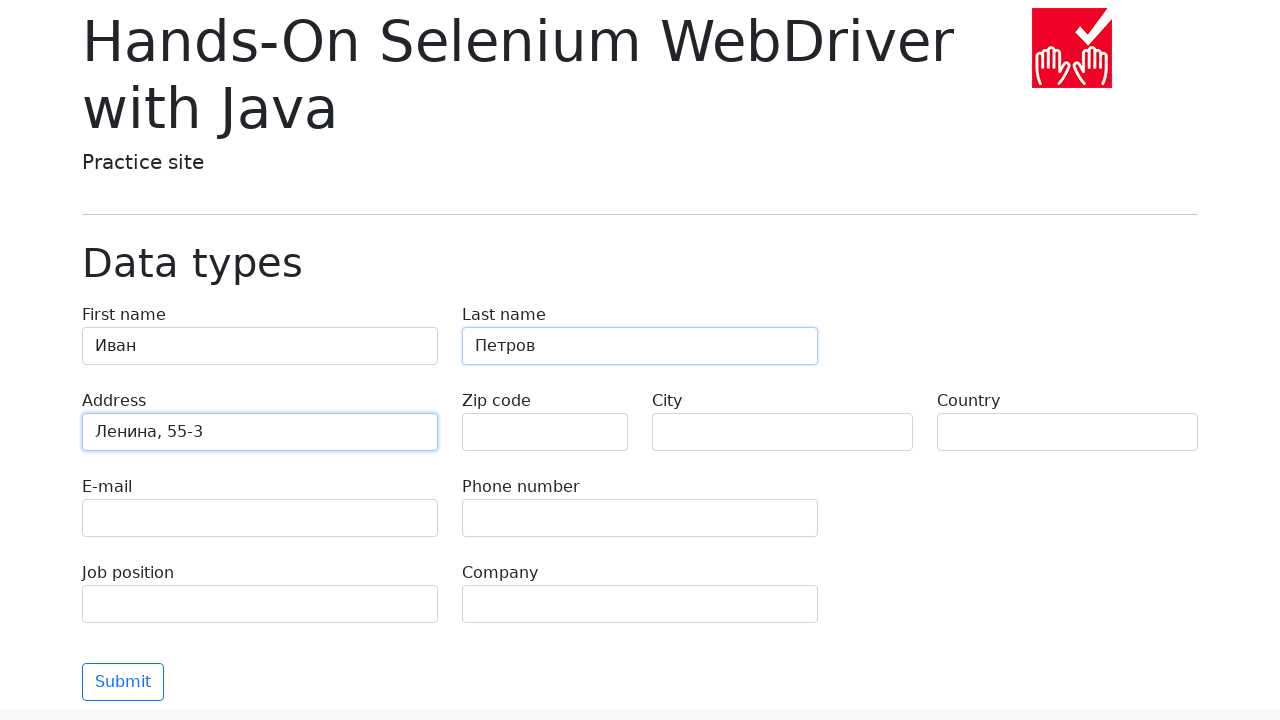

Filled city field with 'Москва' on input[name='city']
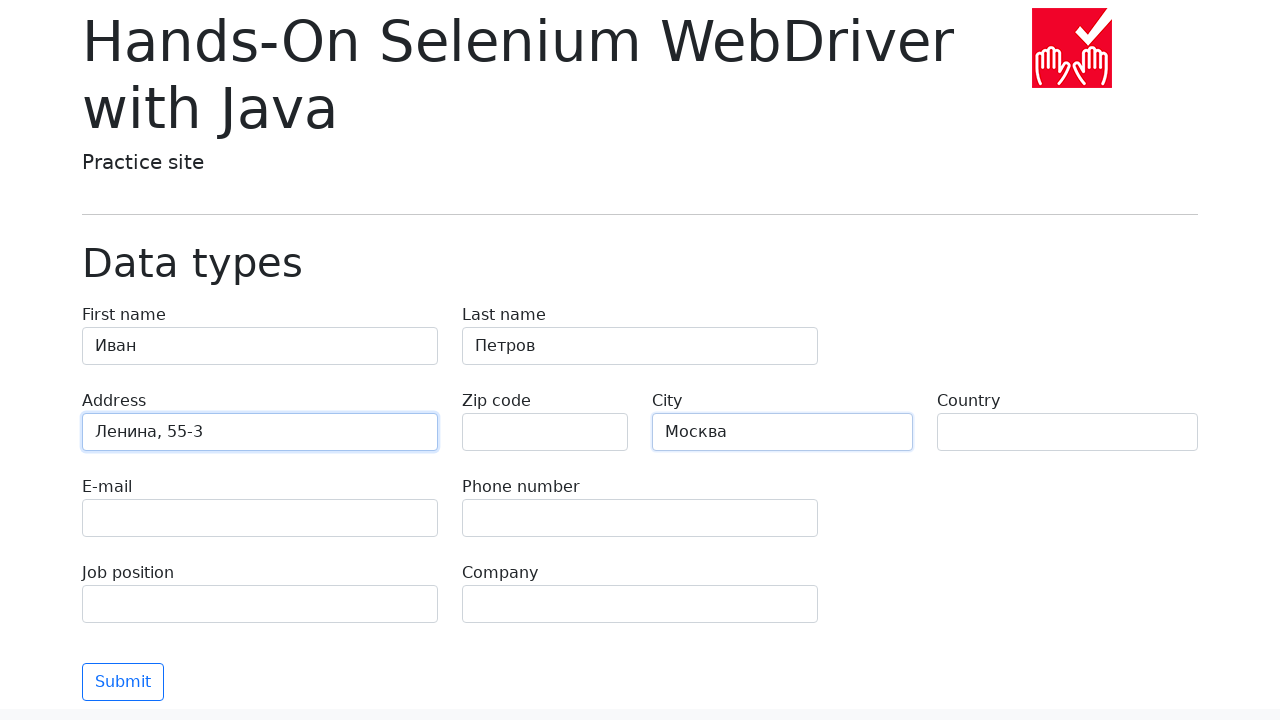

Filled country field with 'Россия' on input[name='country']
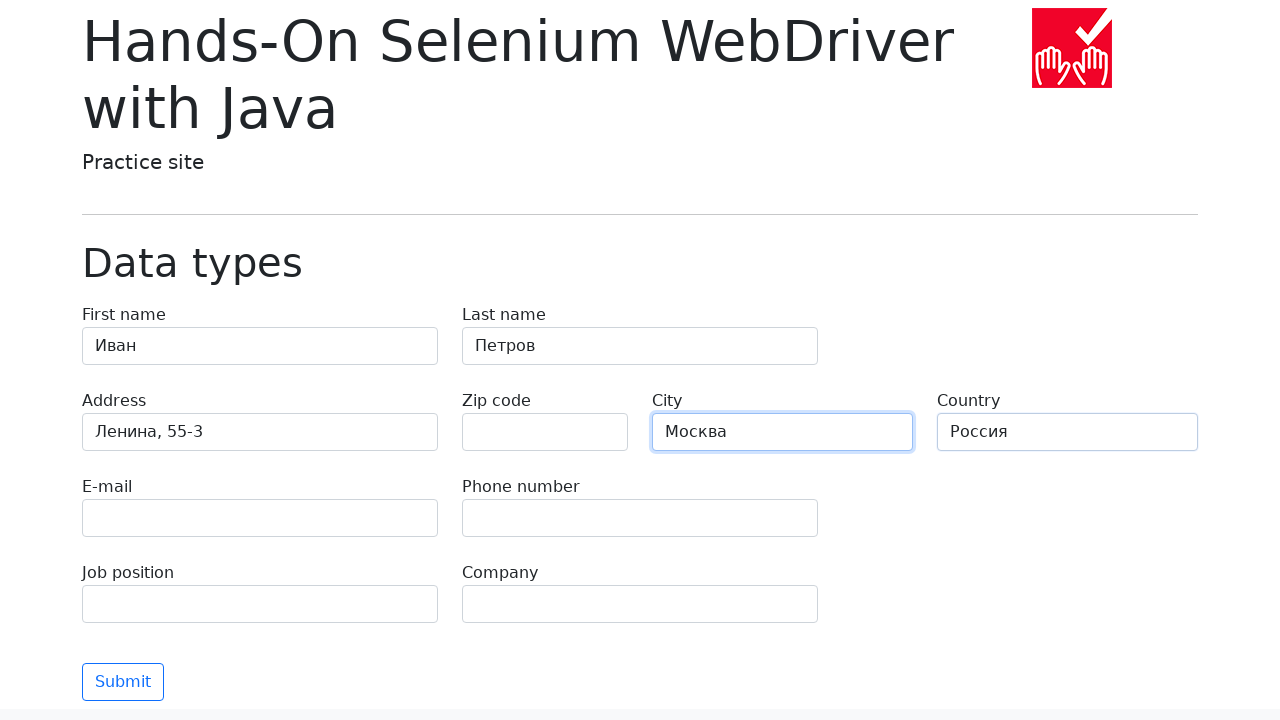

Filled job position field with 'QA' on input[name='job-position']
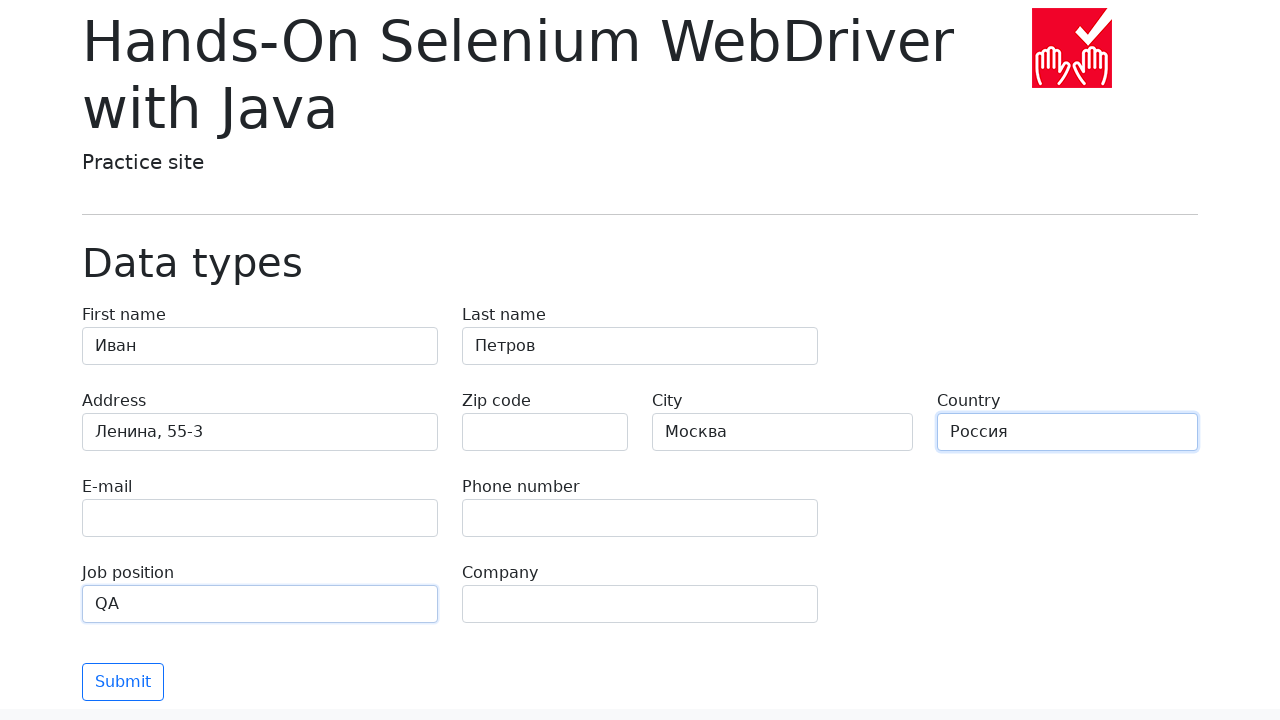

Filled company field with 'Merion' on input[name='company']
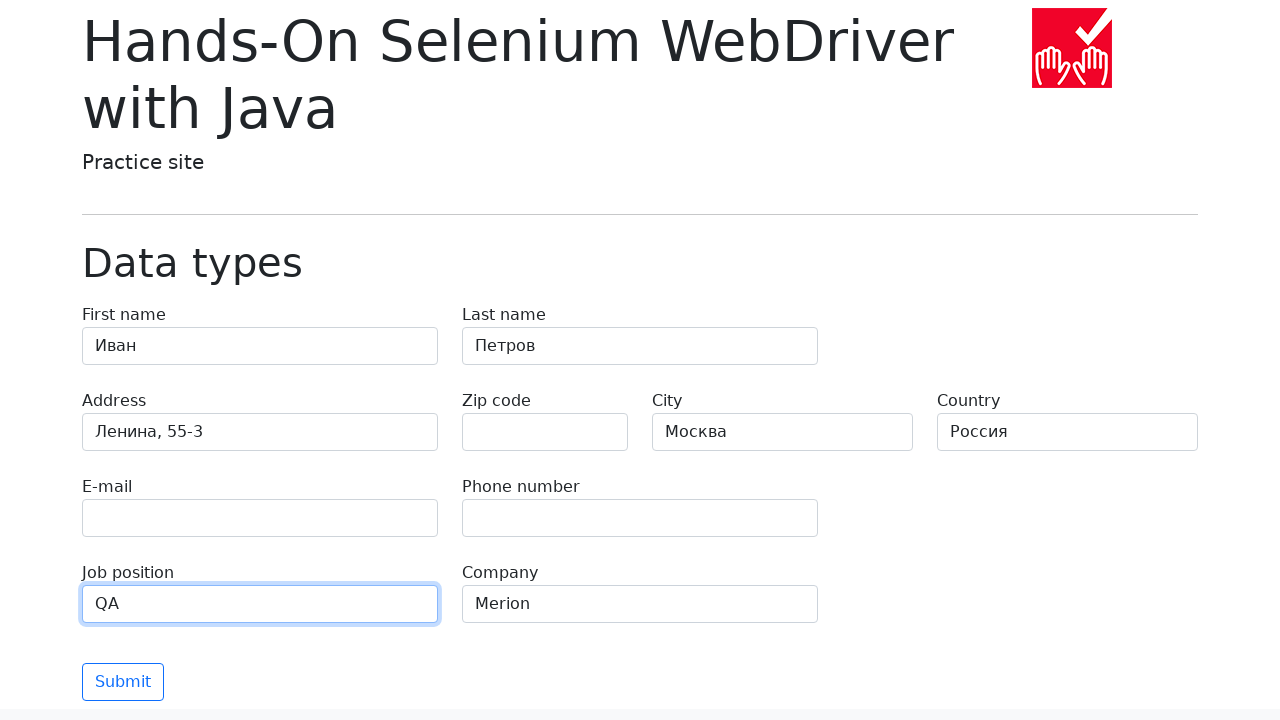

Clicked submit button to submit the form at (123, 682) on button[type='submit']
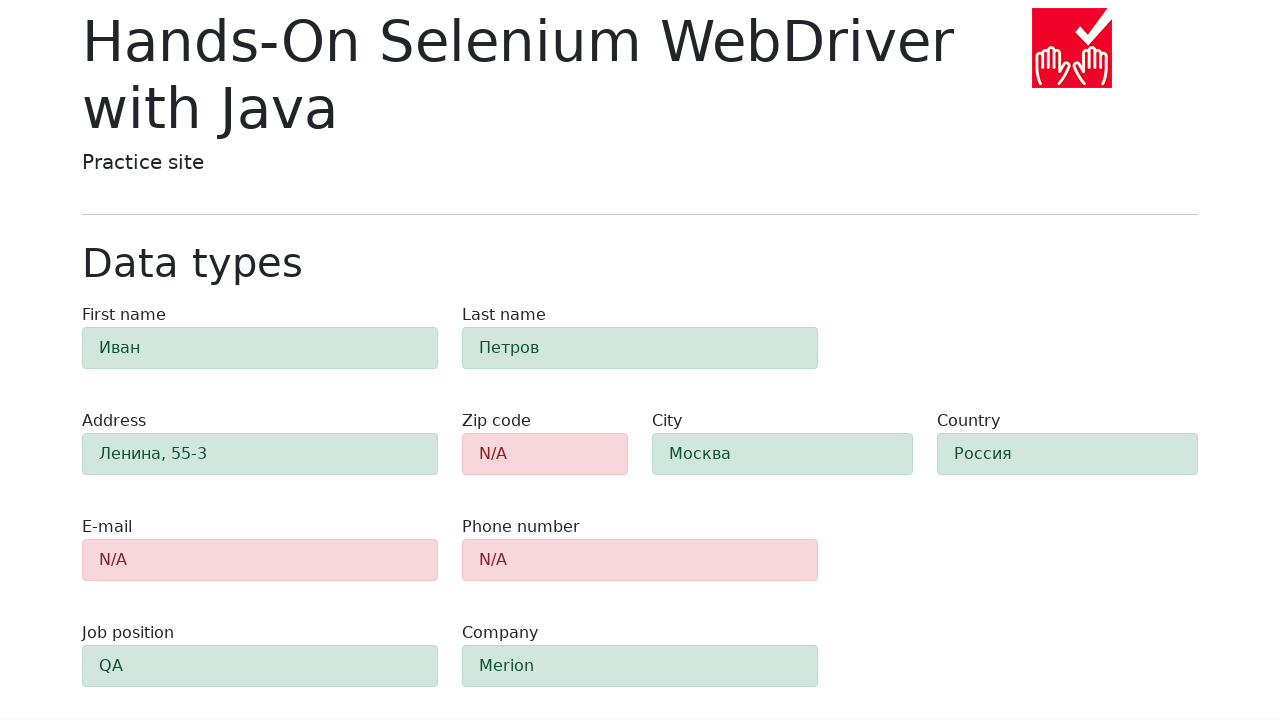

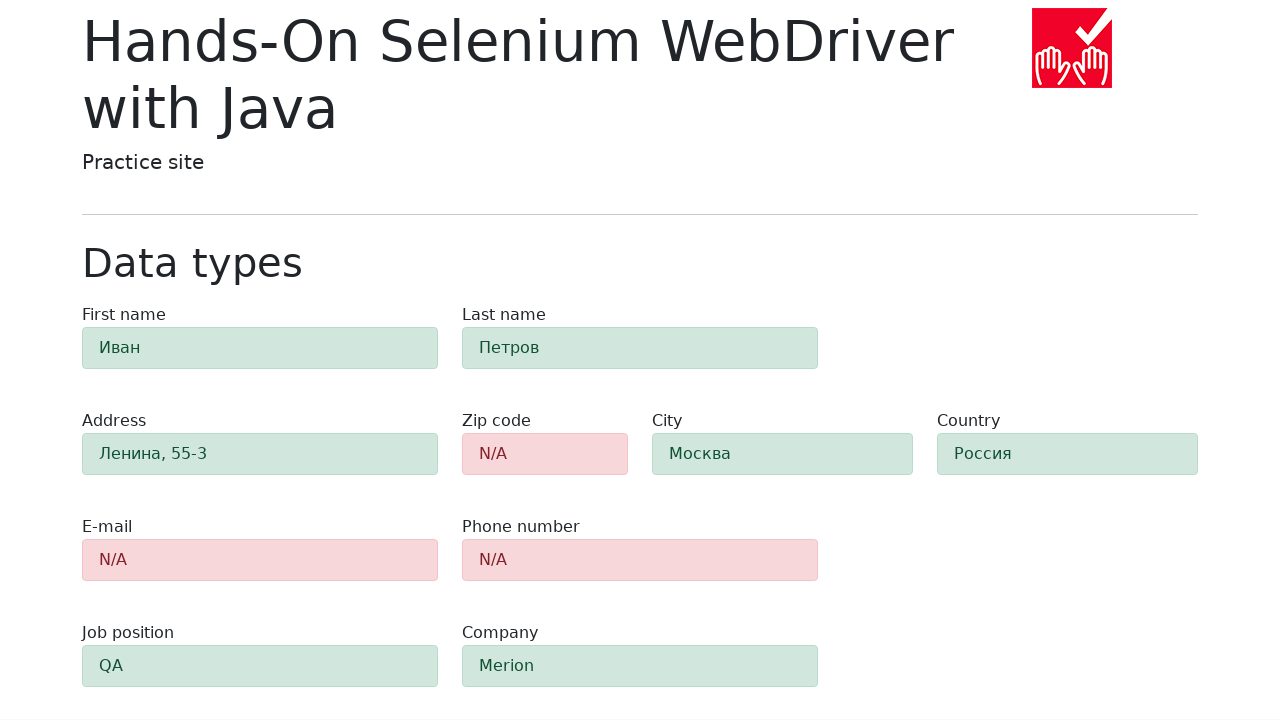